Navigates to the Rediff Money page for Tata Consultancy Services Ltd stock information and waits for the page to load

Starting URL: https://money.rediff.com/companies/Tata-Consultancy-Services-Ltd/13020033?query=Tcs

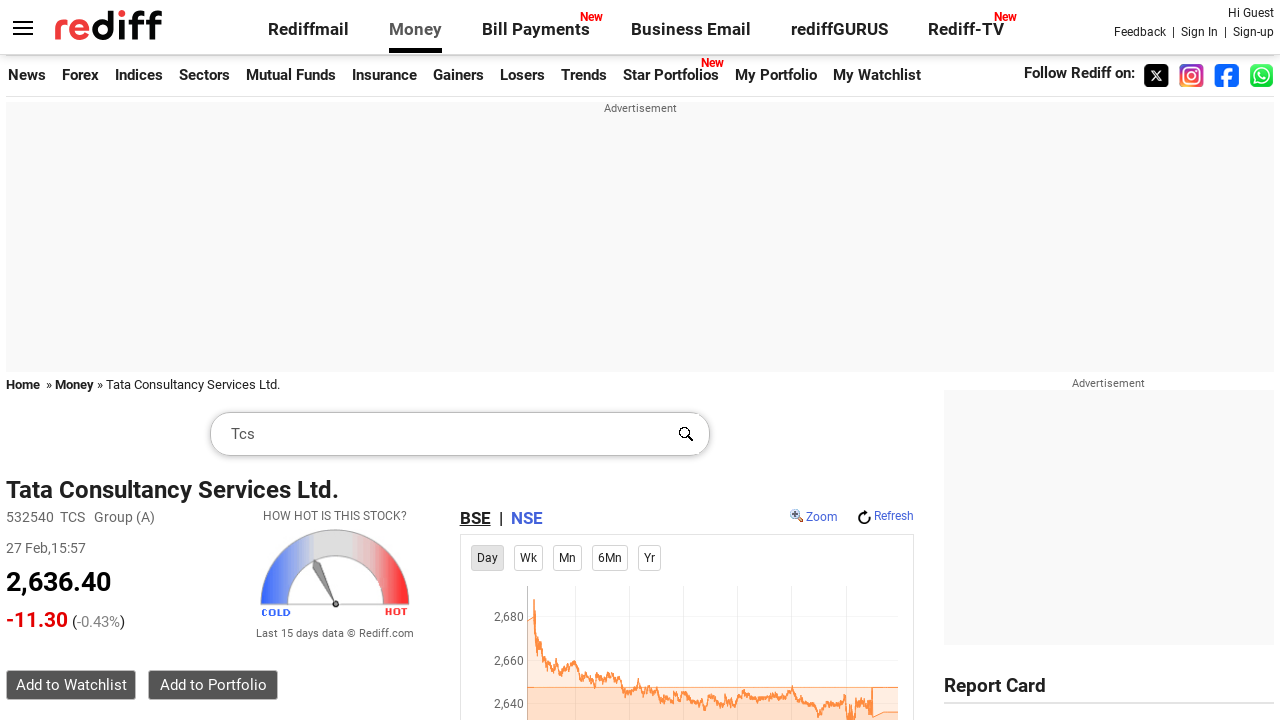

Navigated to Rediff Money page for Tata Consultancy Services Ltd stock information
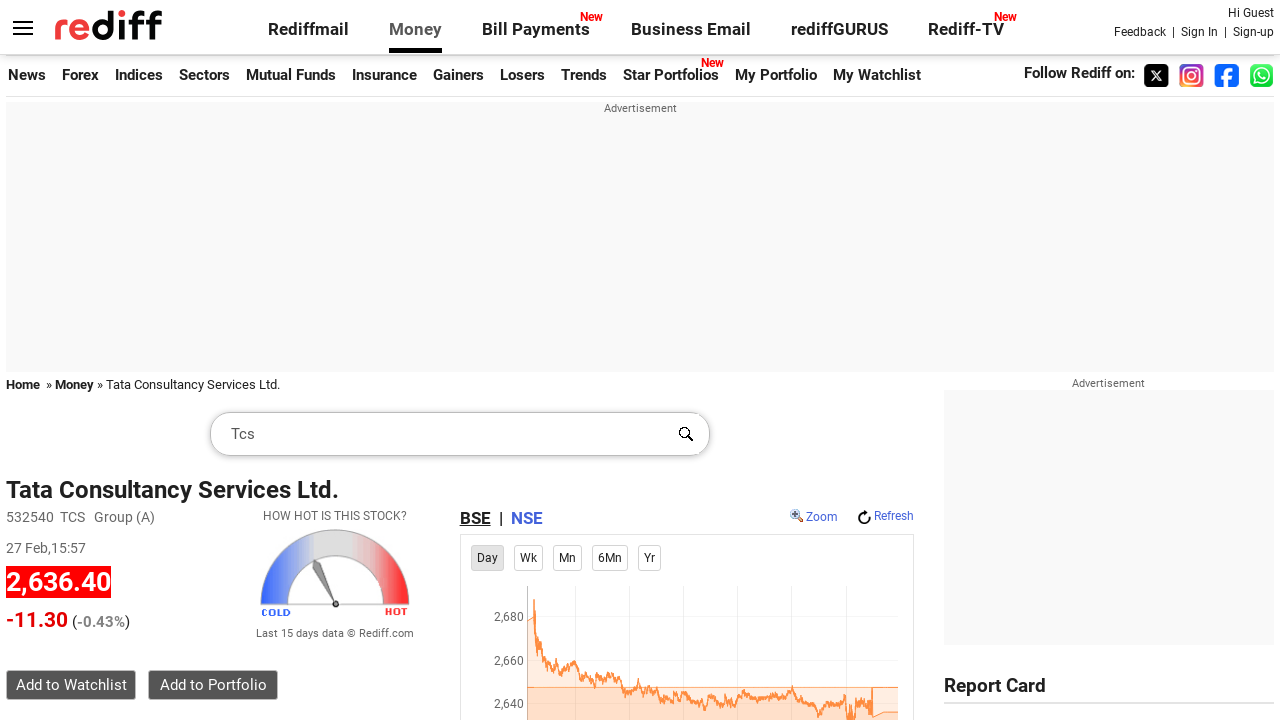

Page DOM content loaded successfully
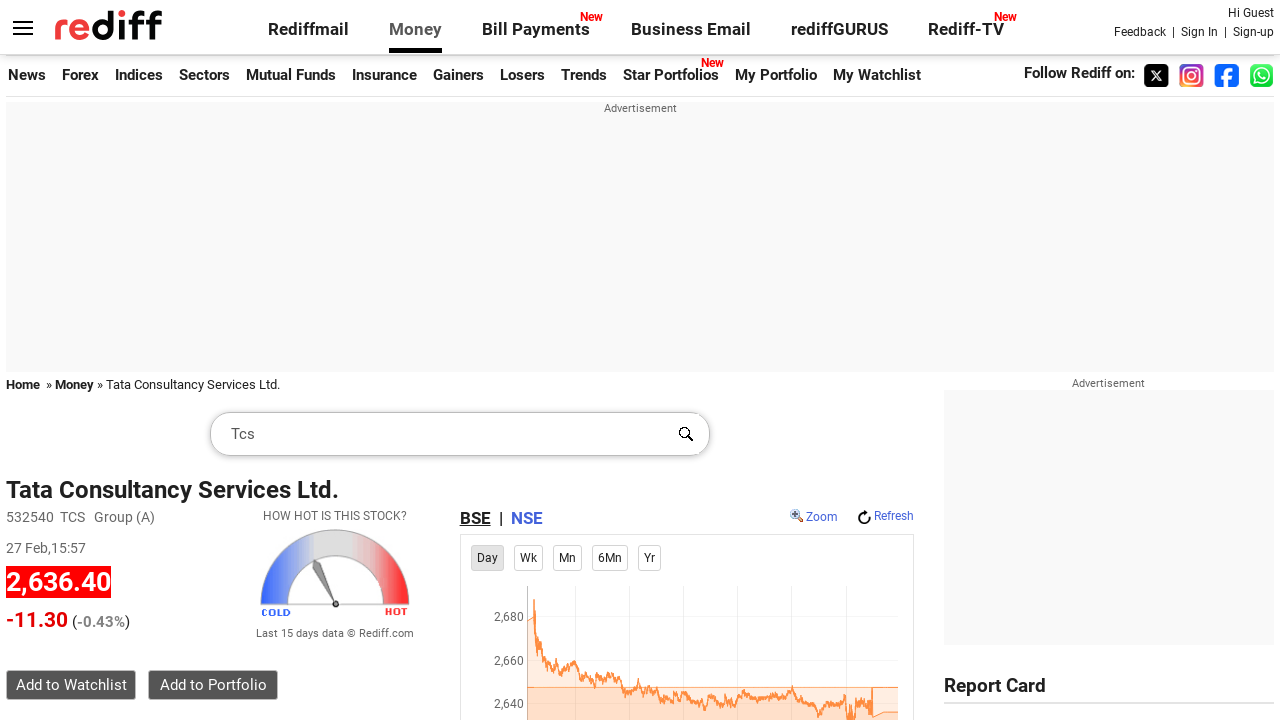

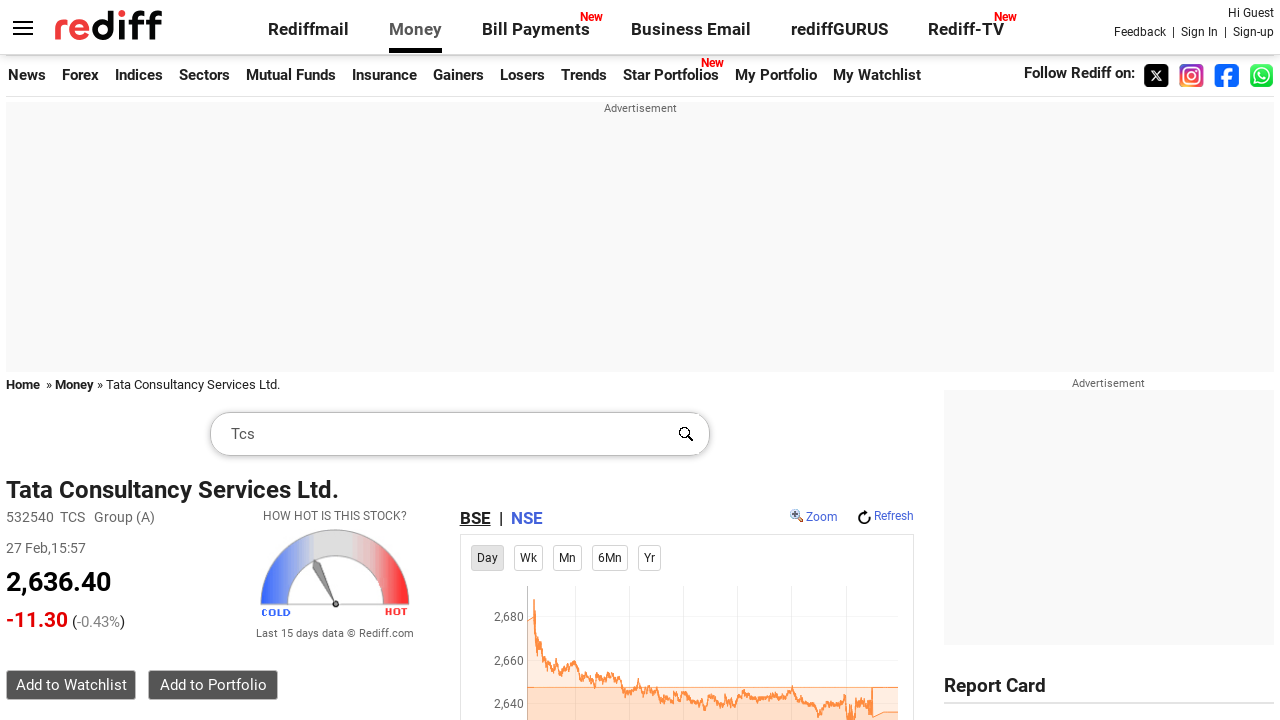